Tests dynamic loading Example 1 where a hidden element becomes visible after clicking Start, and verifies "Hello World!" text appears

Starting URL: https://the-internet.herokuapp.com

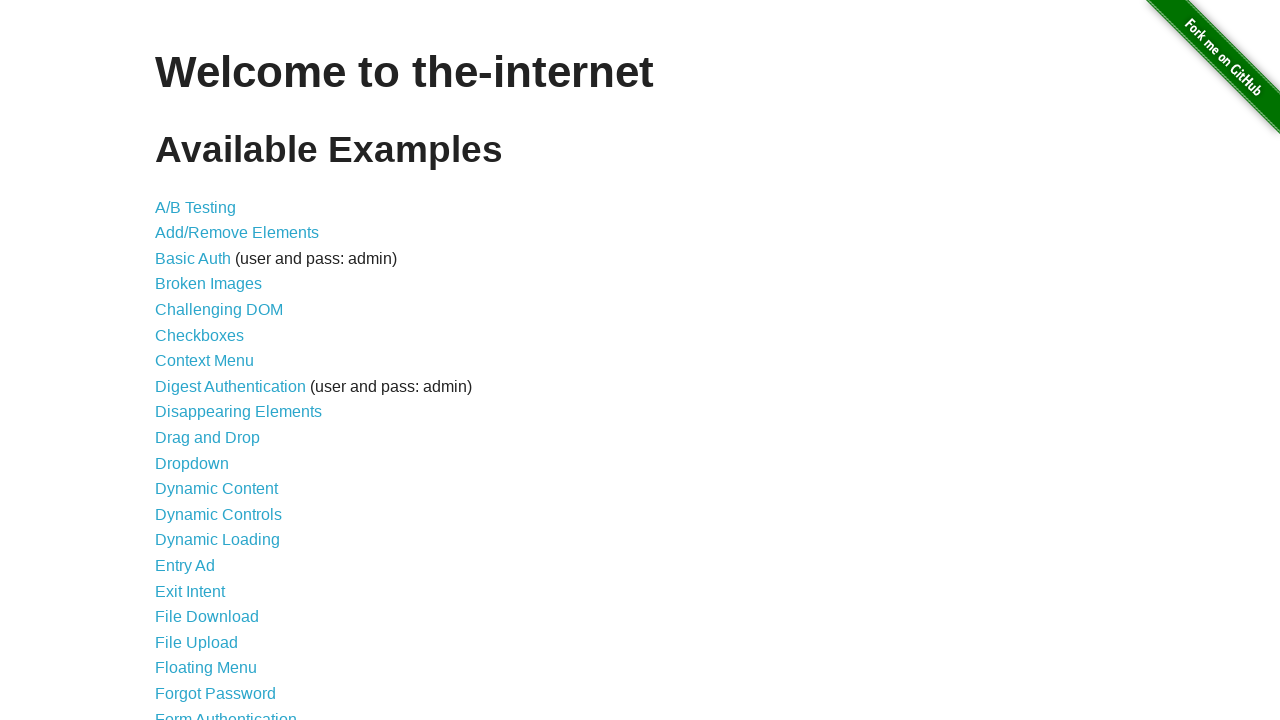

Navigated to the-internet.herokuapp.com
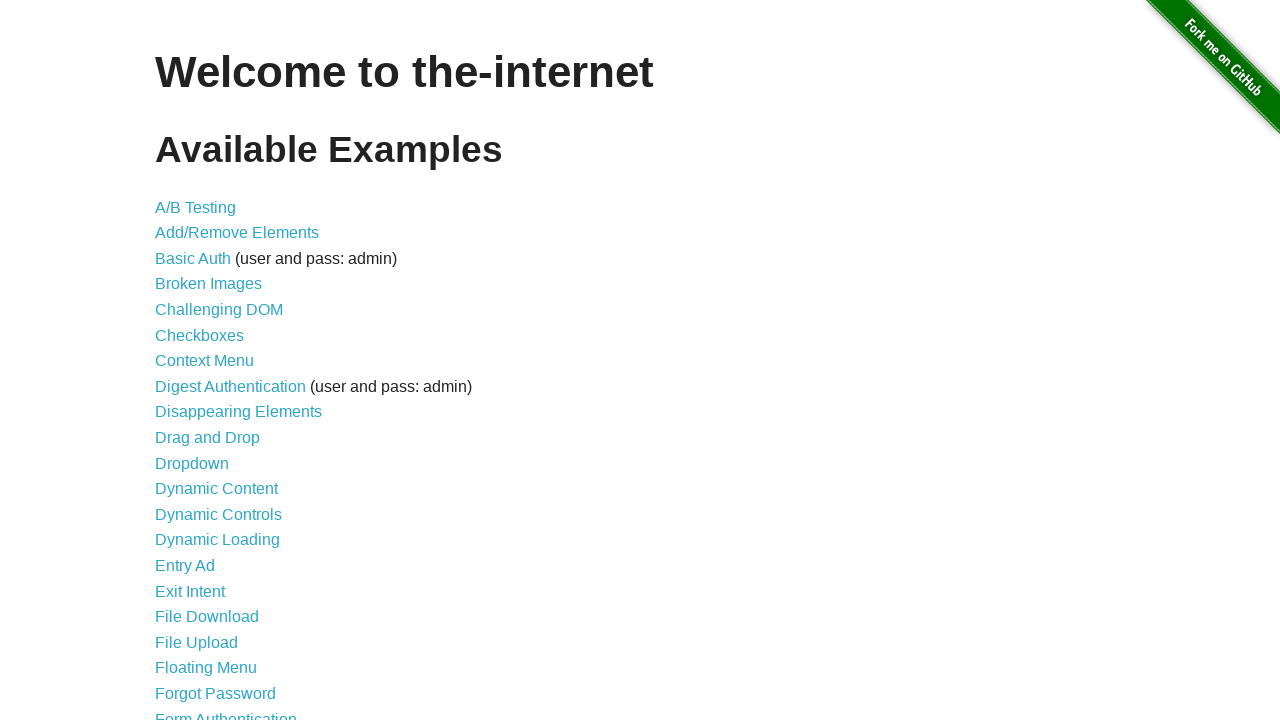

Clicked on Dynamic Loading link at (218, 540) on text=Dynamic Loading
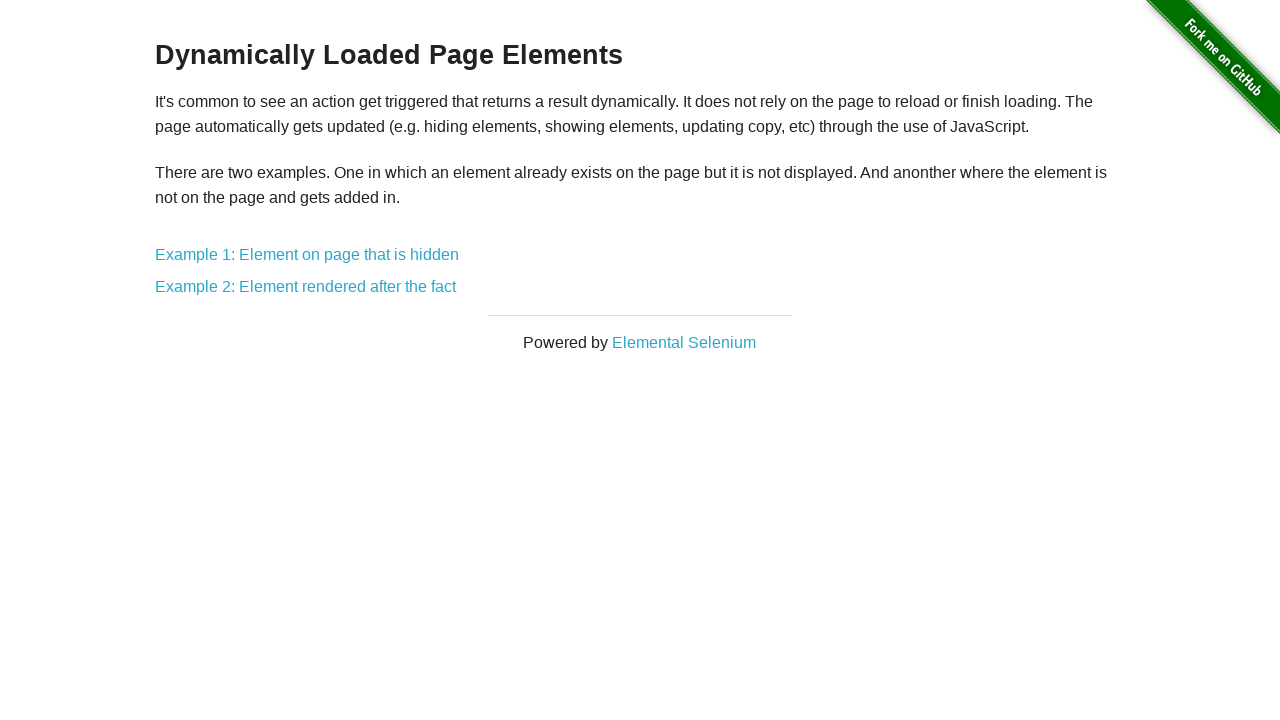

Clicked on Example 1: Element on page that is hidden link at (307, 255) on text=Example 1: Element on page that is hidden
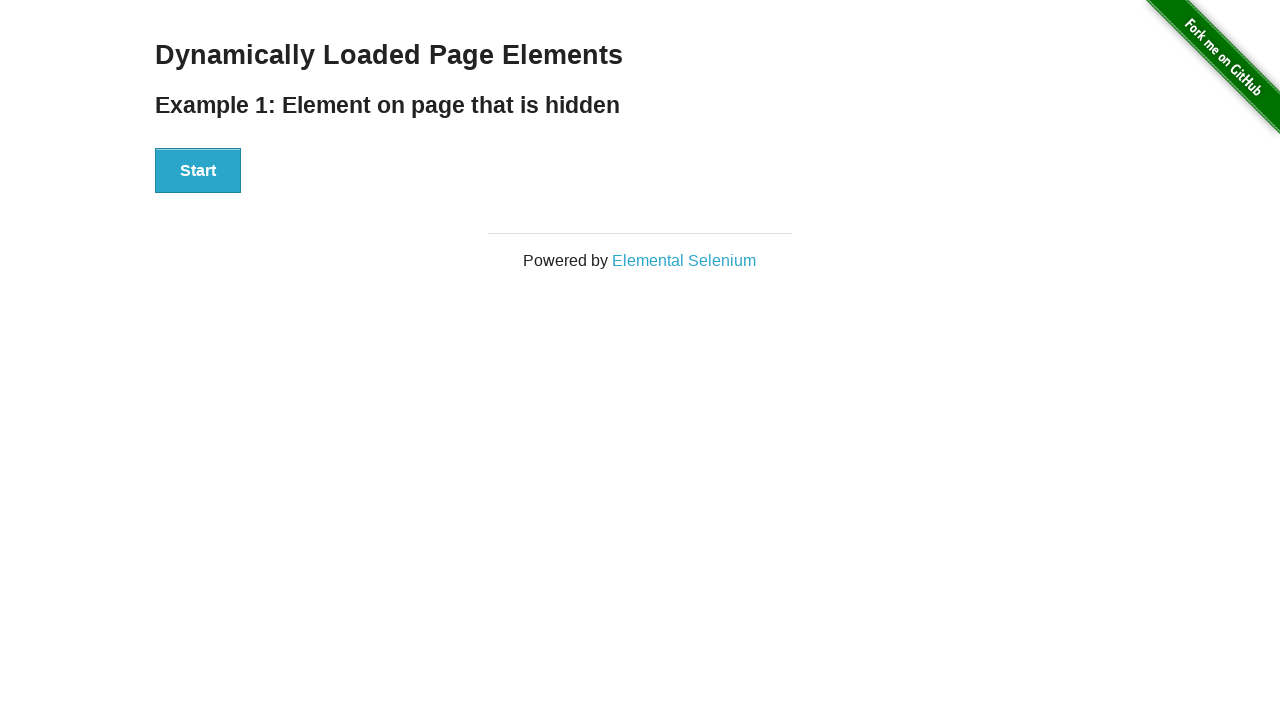

Clicked the Start button at (198, 171) on #start > button
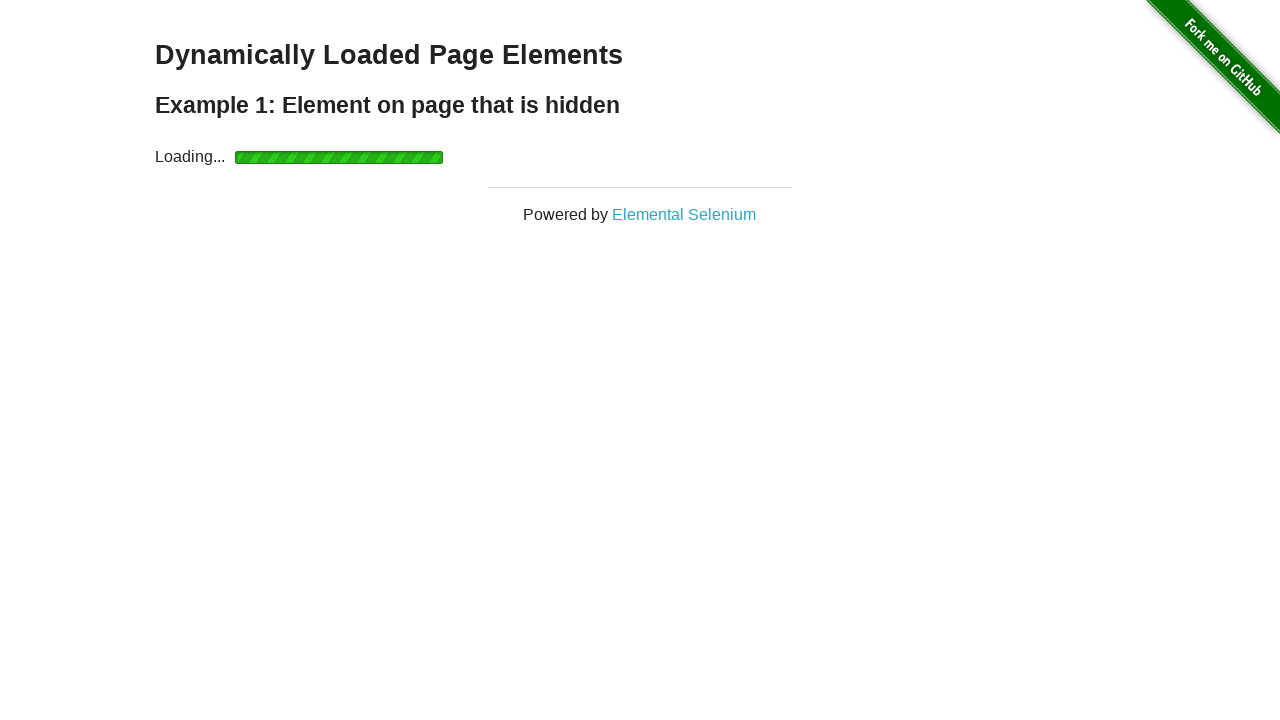

Hello World element became visible
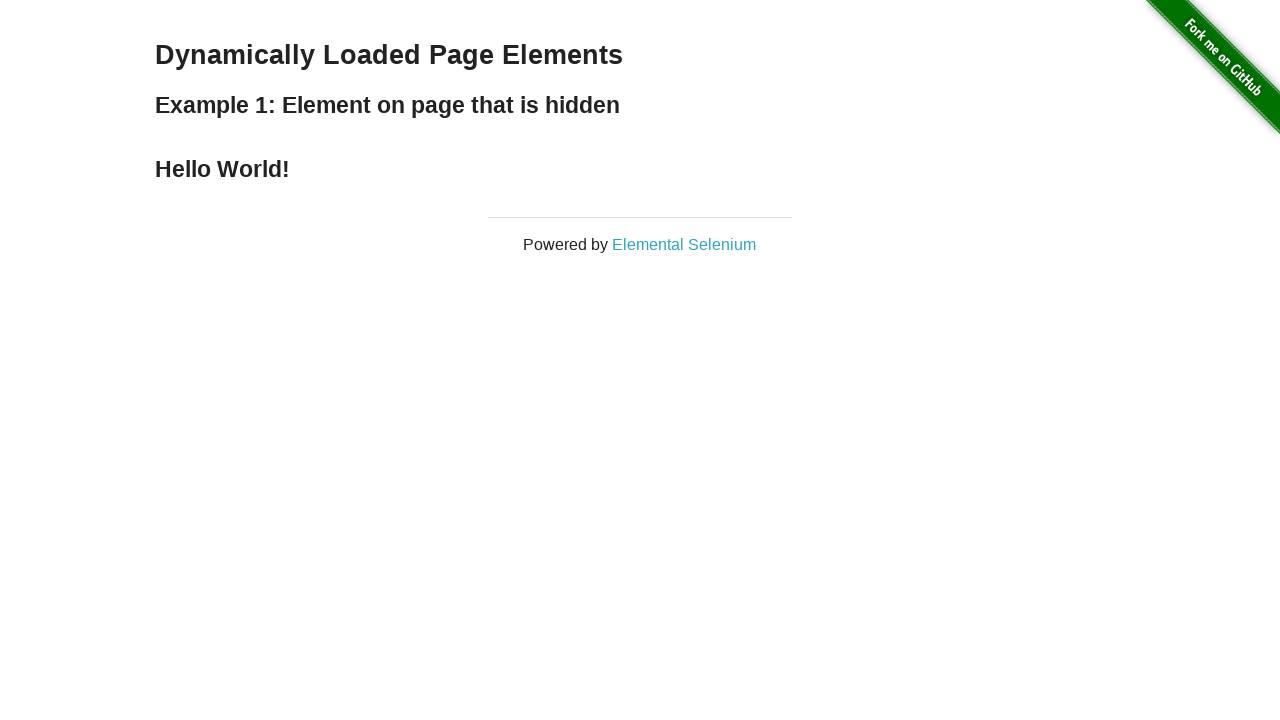

Verified 'Hello World!' text appears in the element
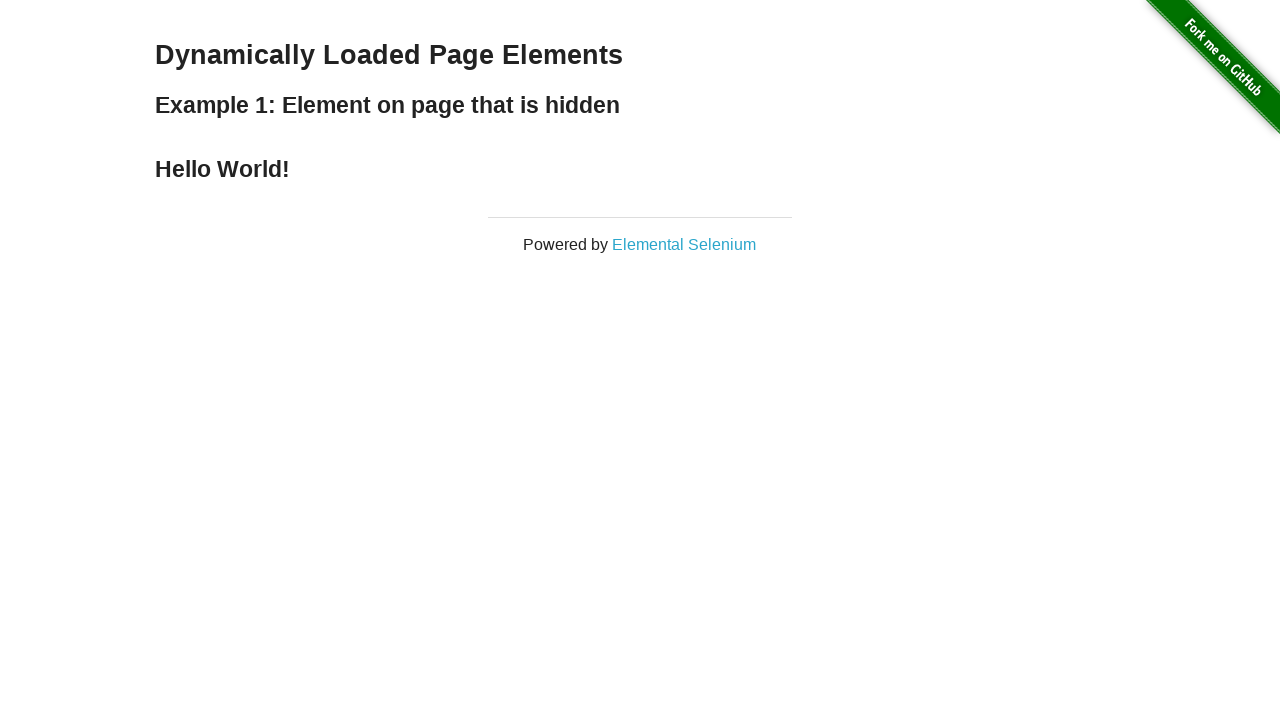

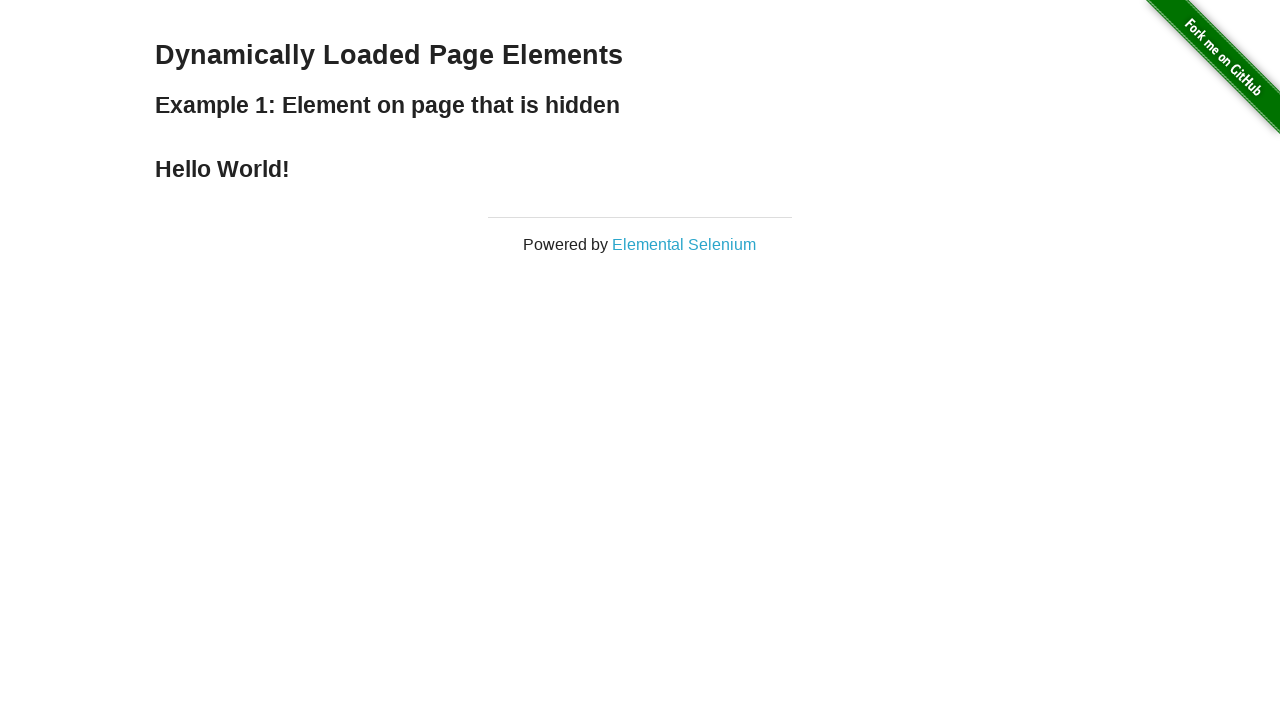